Tests deleting a note by adding one, clicking delete button, and accepting the confirmation alert

Starting URL: https://testpages.eviltester.com/styled/apps/notes/simplenotes.html

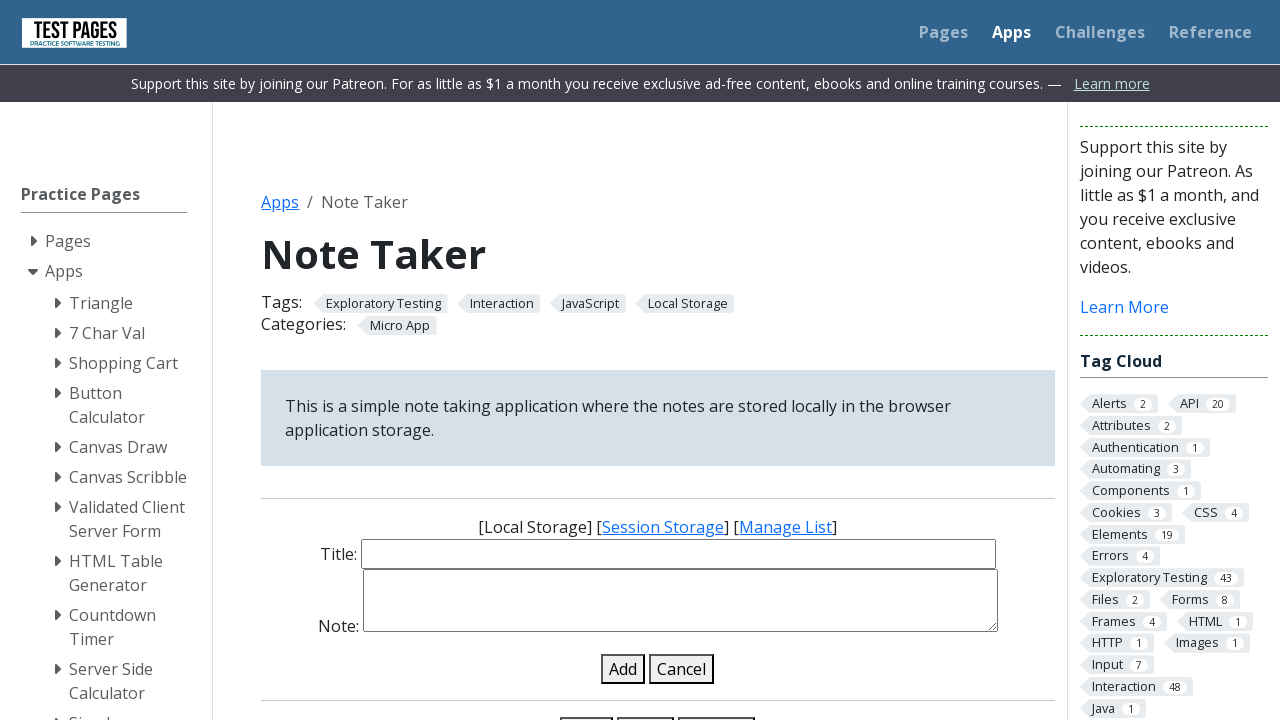

Scrolled down to view note elements
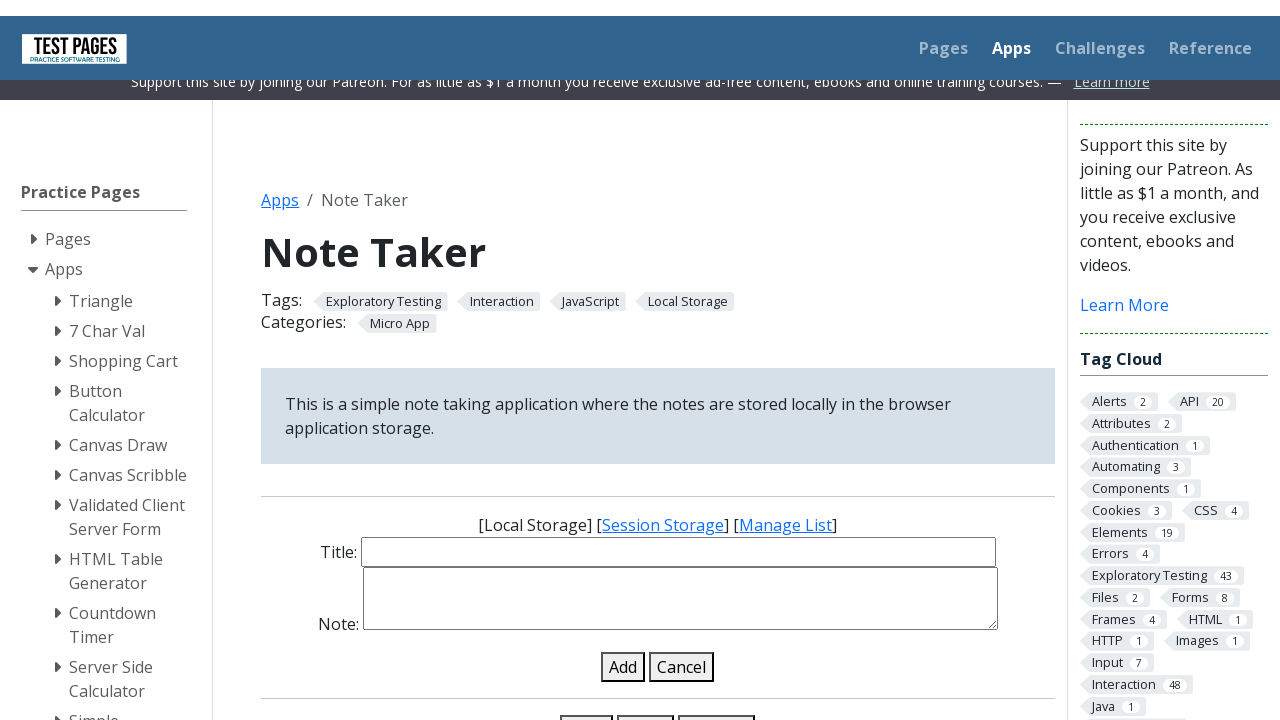

Located note title input field
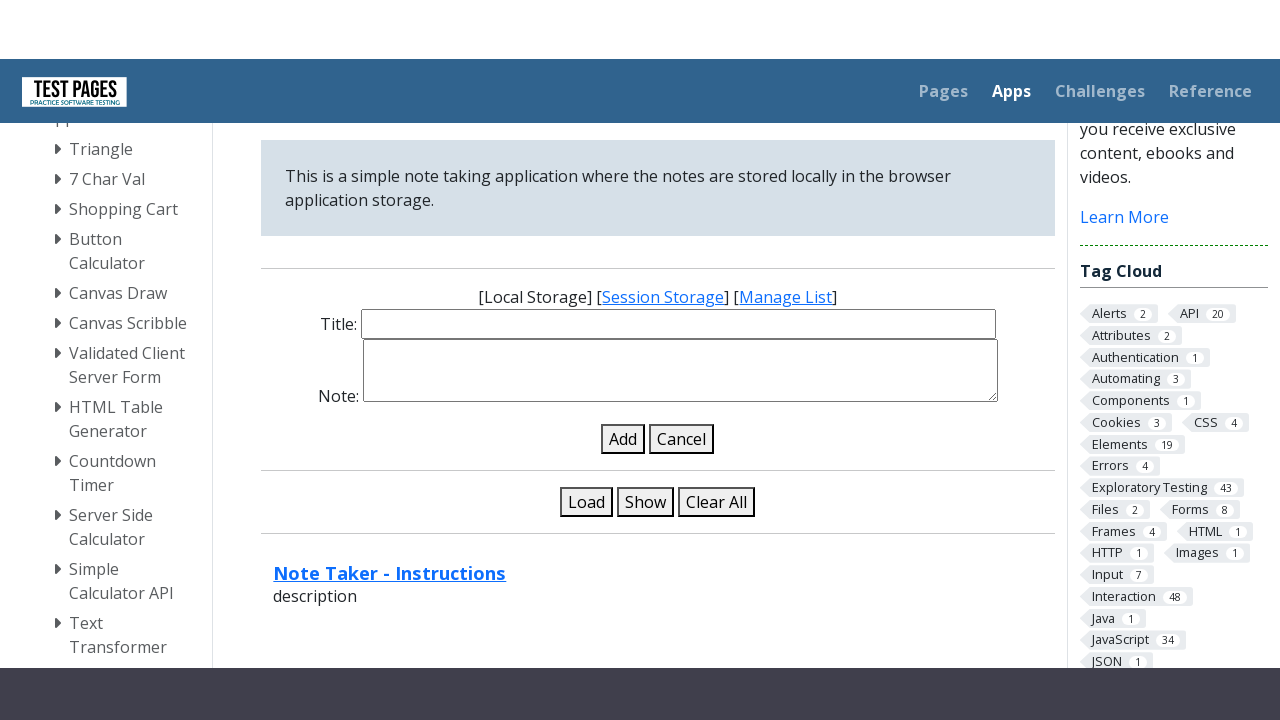

Selected all text in title input on #note-title-input
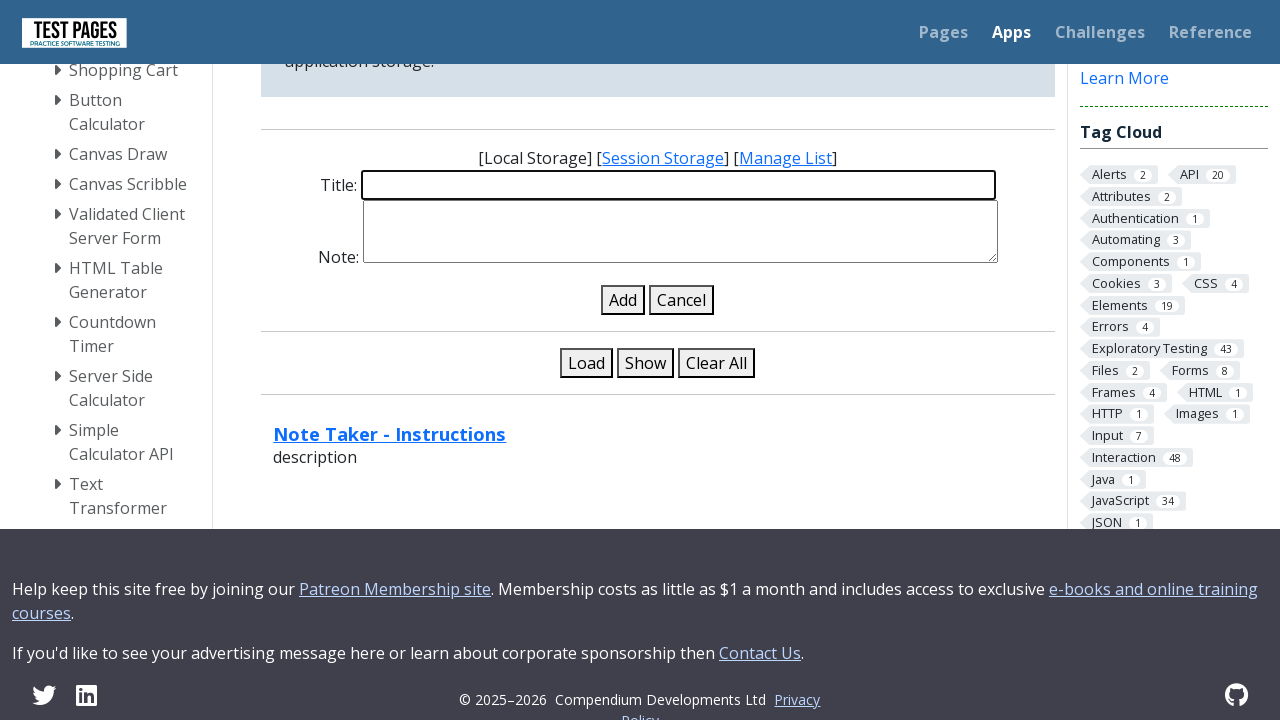

Cleared title input field on #note-title-input
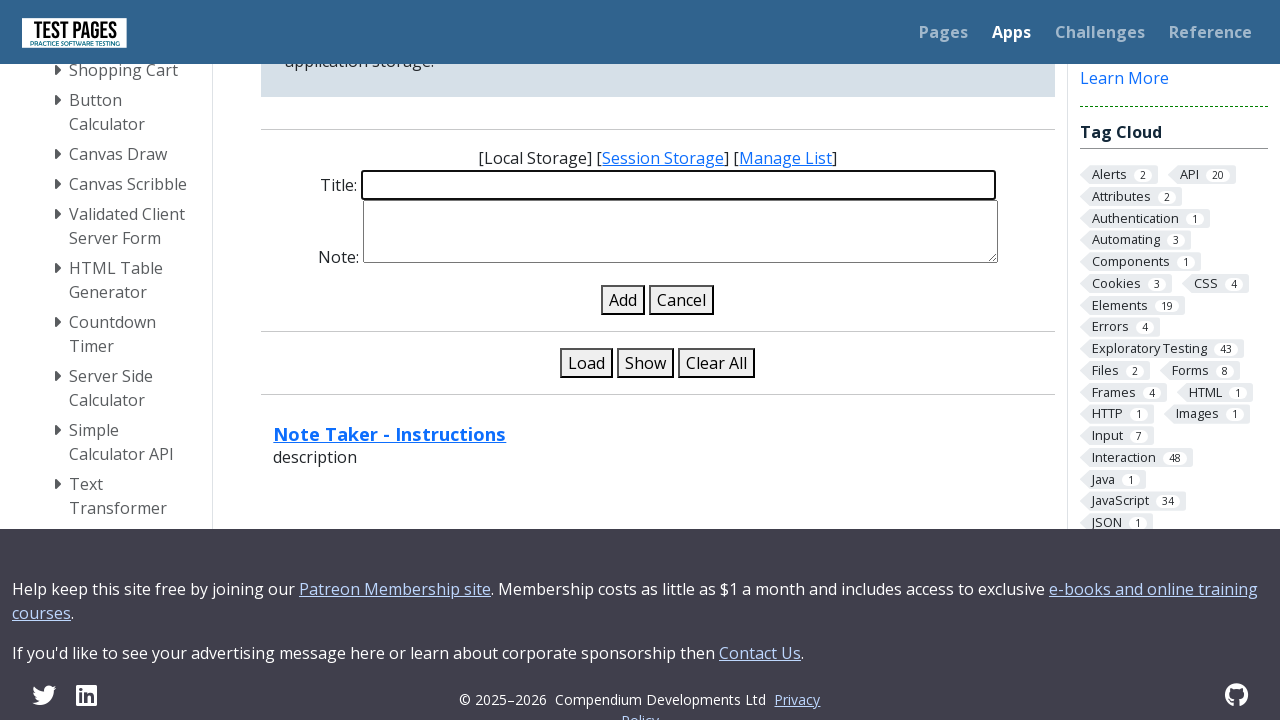

Entered 'first Note' as the note title on #note-title-input
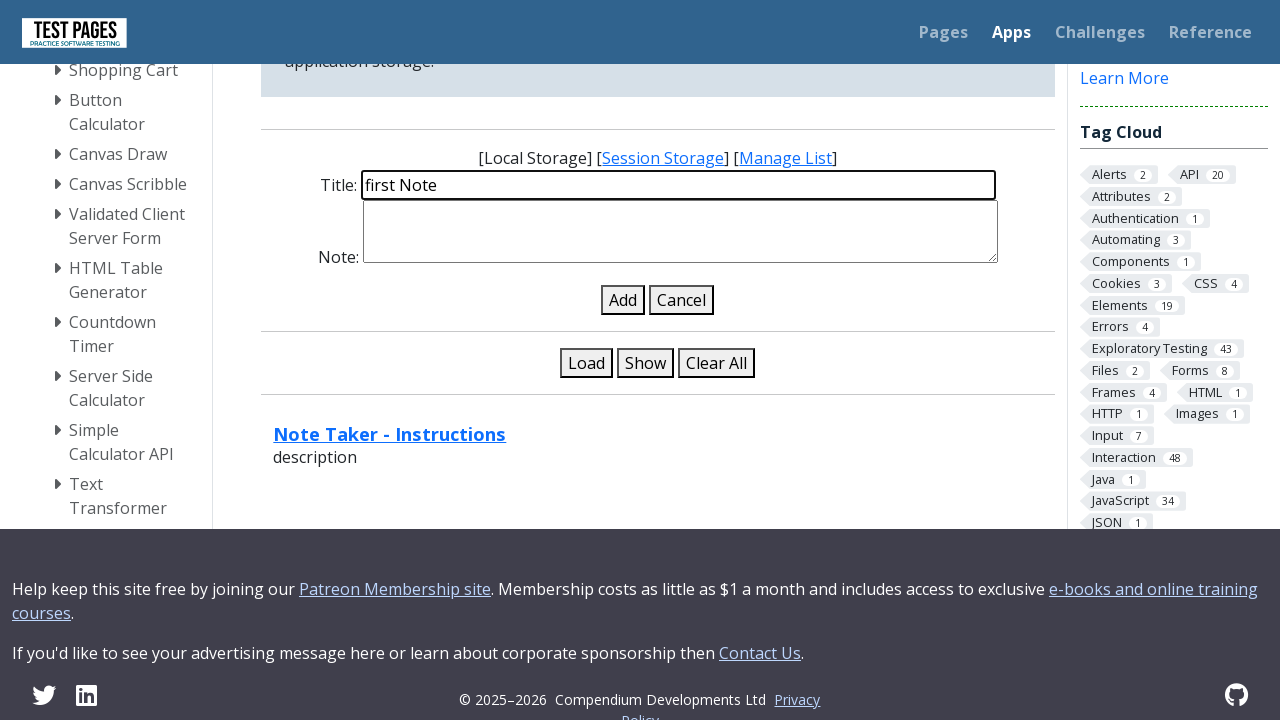

Located note body input field
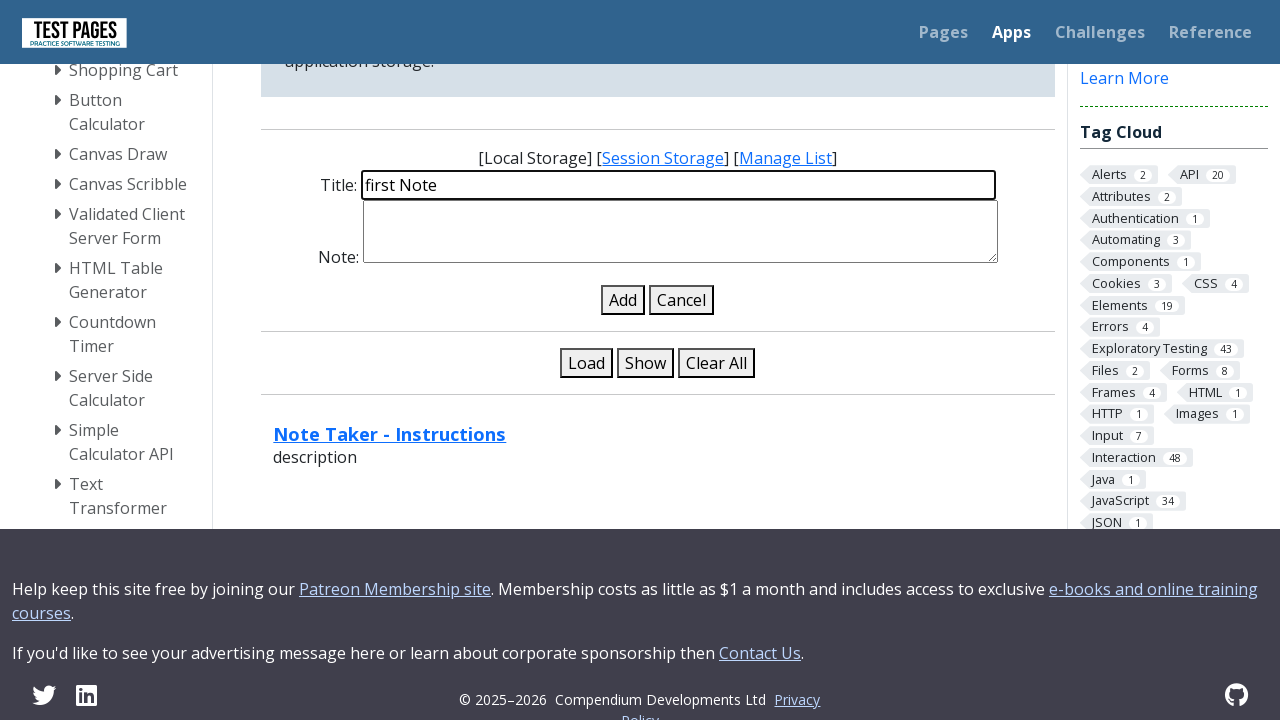

Selected all text in body input on #note-details-input
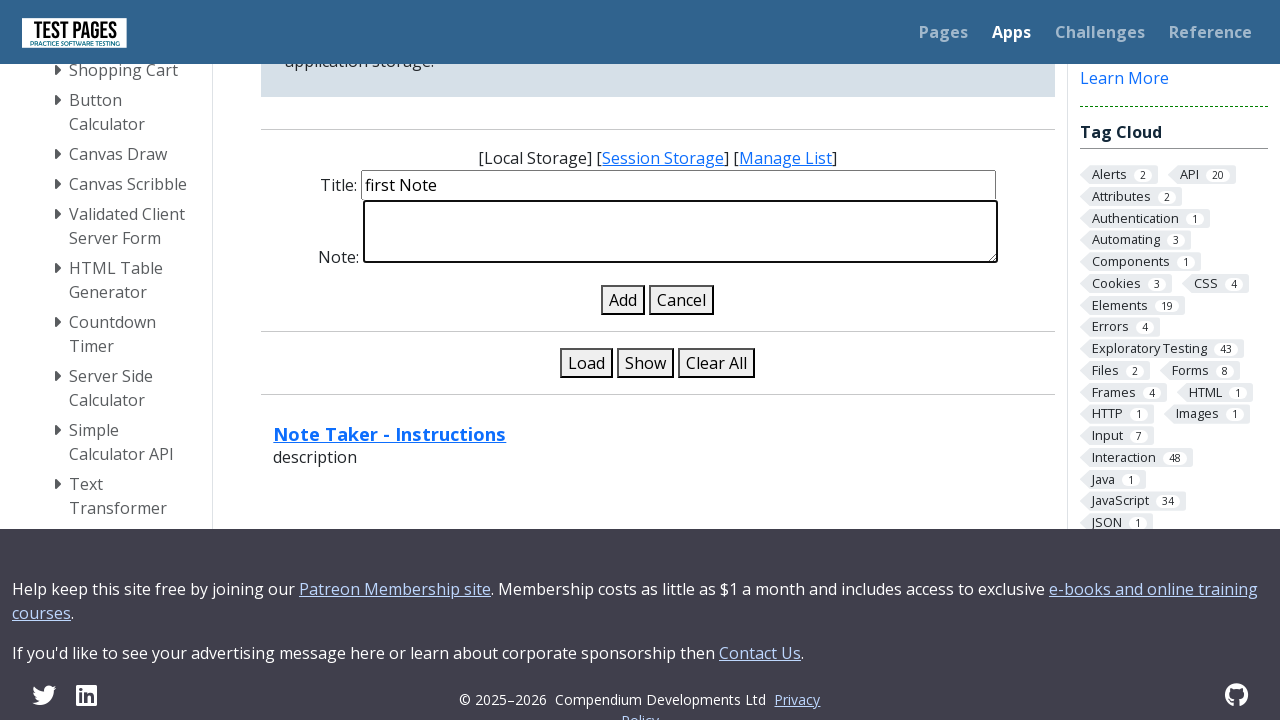

Cleared body input field on #note-details-input
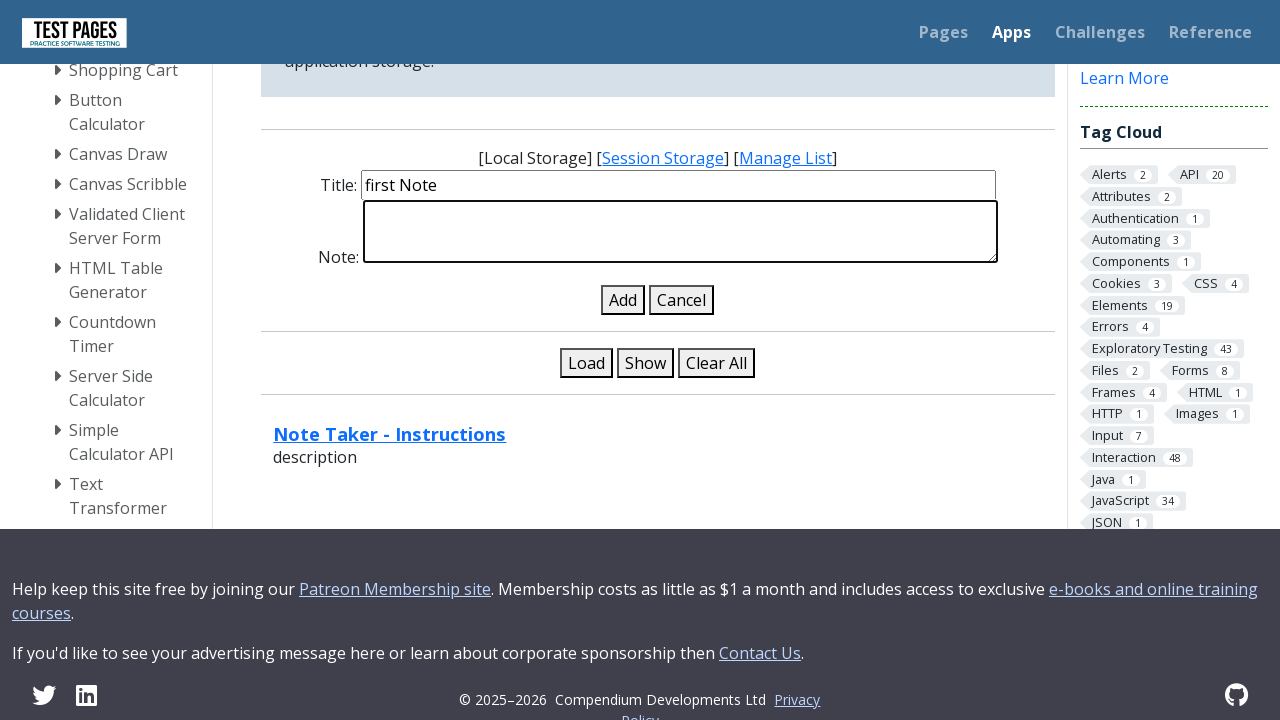

Entered 'test' as the note body on #note-details-input
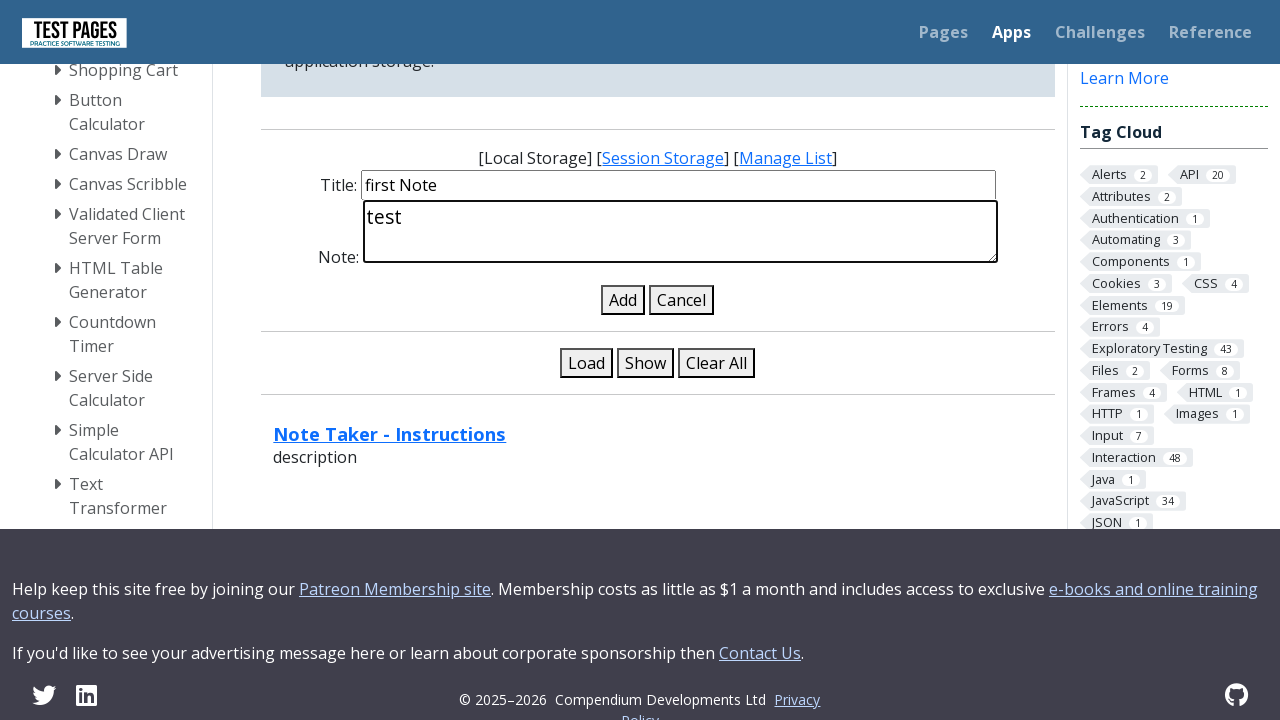

Clicked add note button to create the note at (623, 300) on #add-note
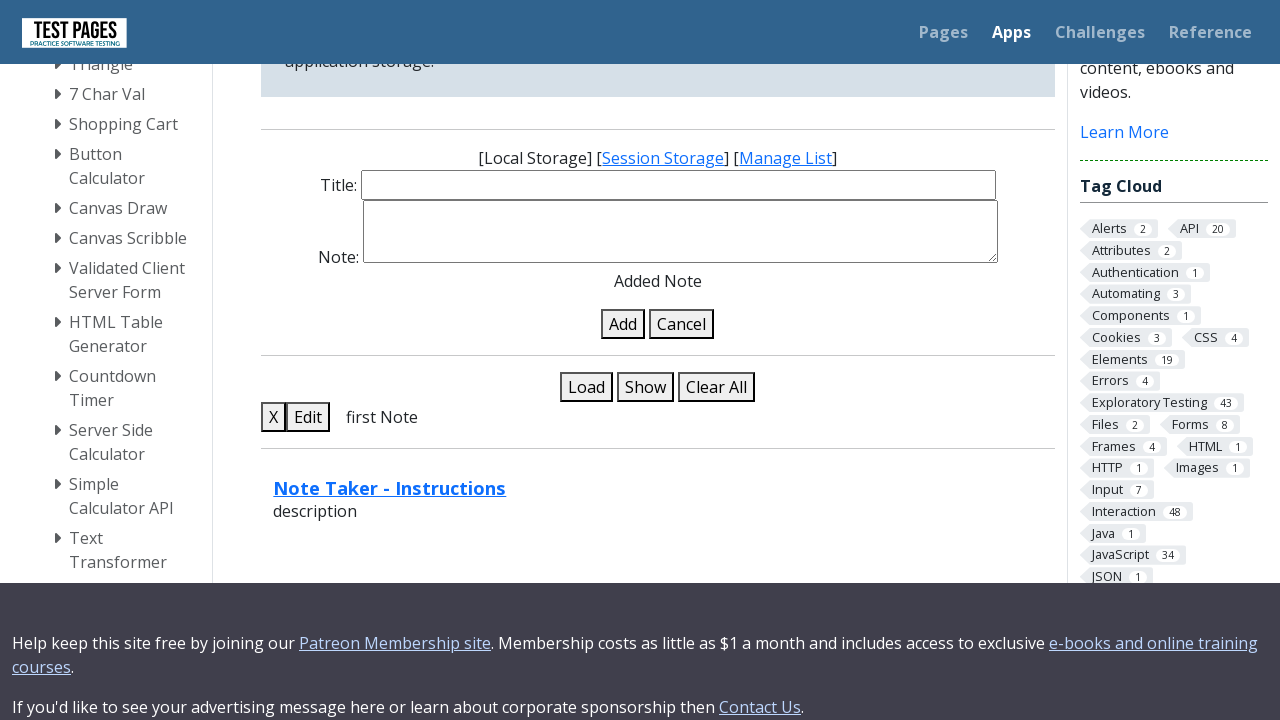

Waited for newly added note to appear in the list
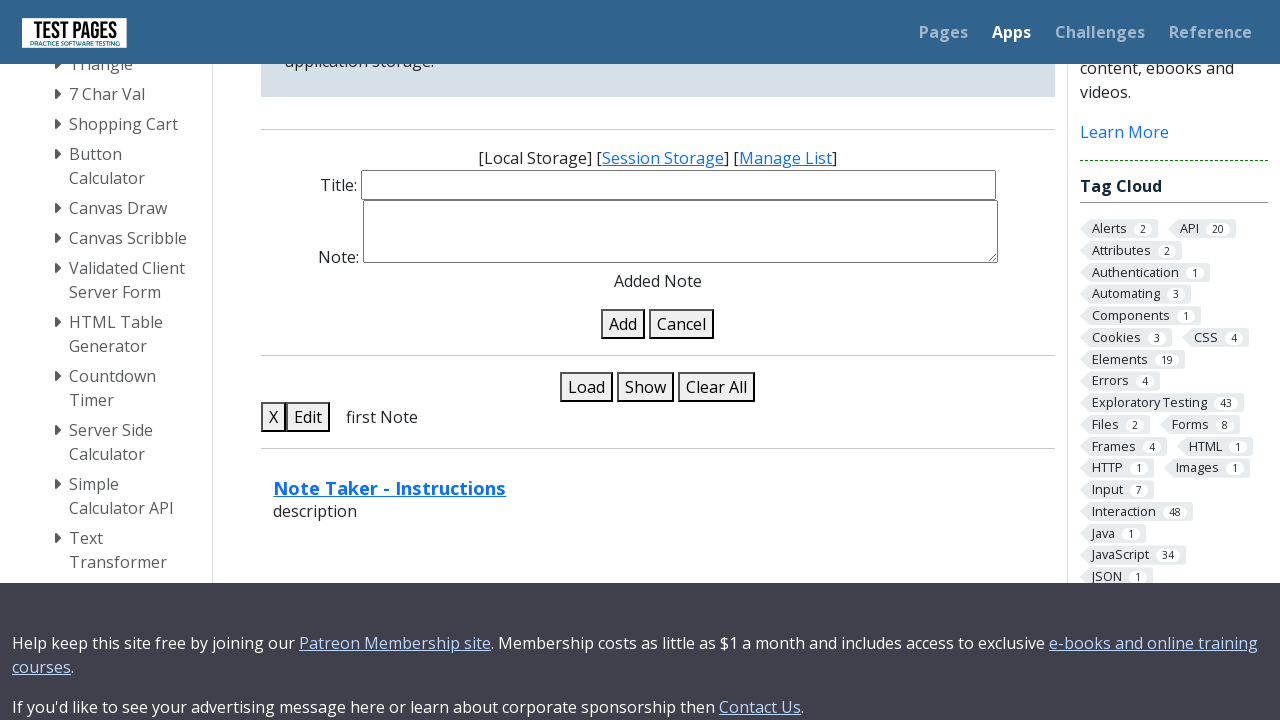

Set up dialog handler to accept confirmation alerts
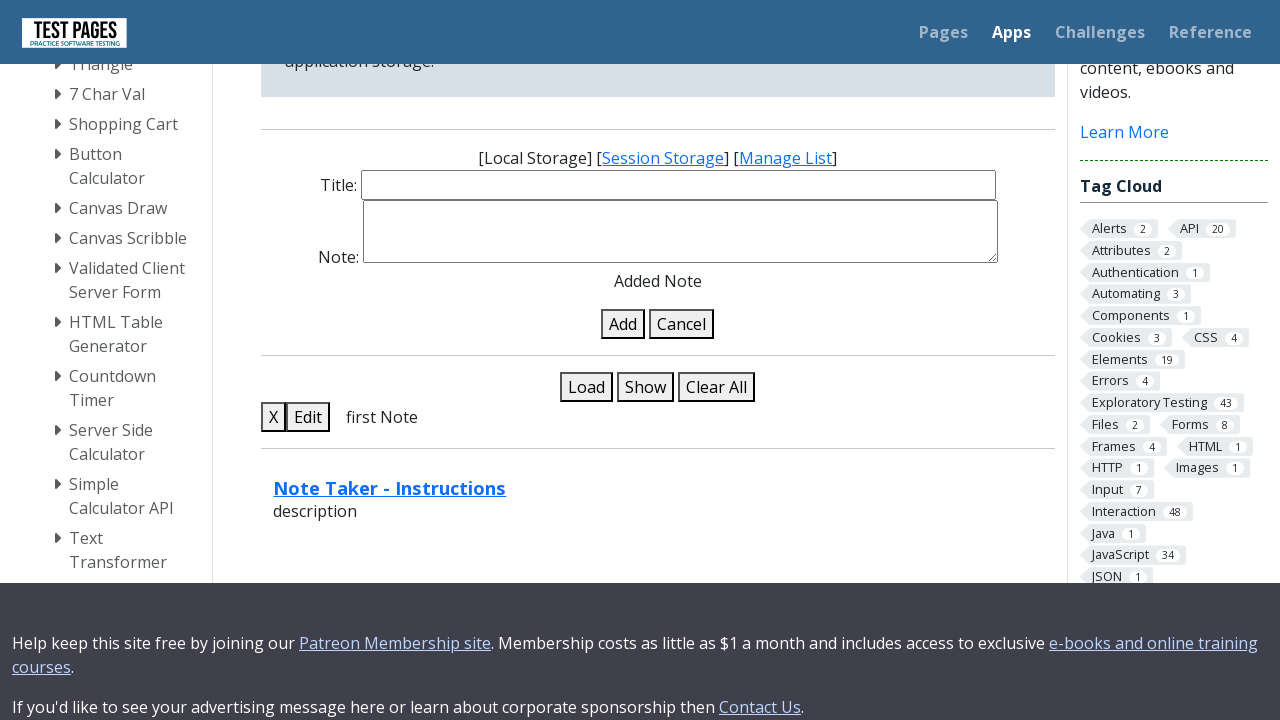

Clicked delete button for the first note at (274, 417) on div:nth-child(1)>button.delete-note-in-list
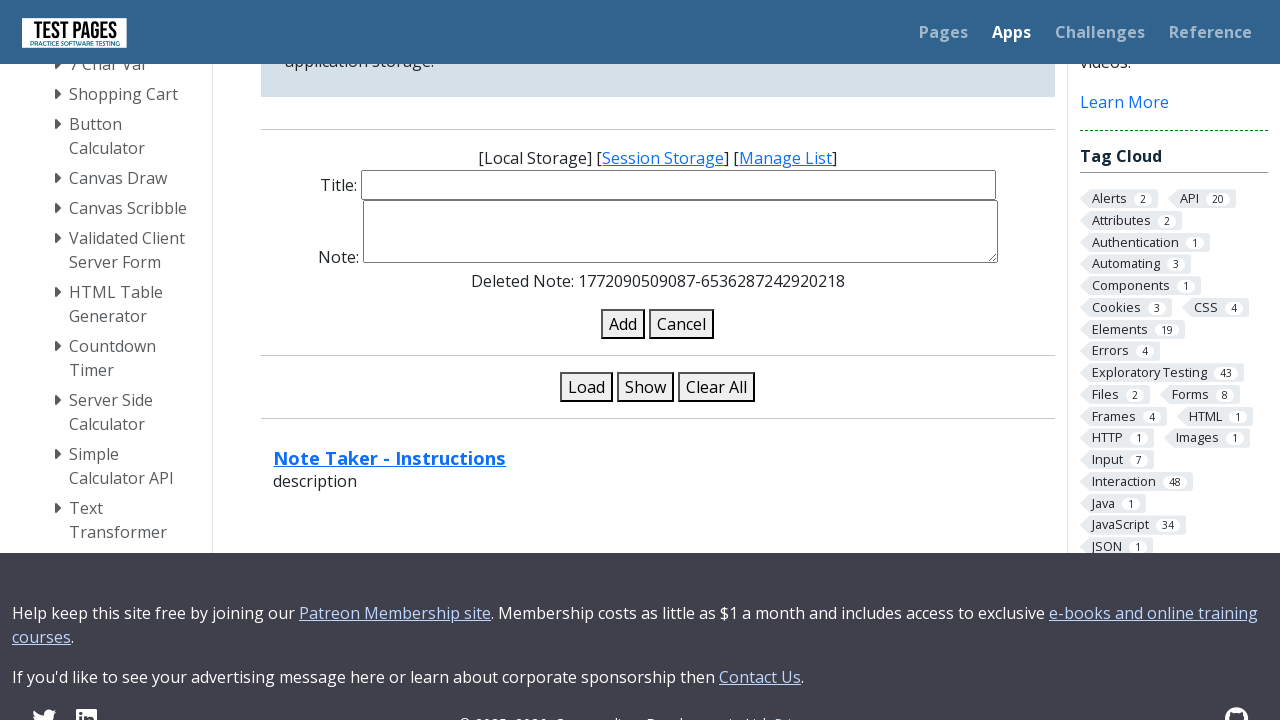

Waited for note deletion to complete
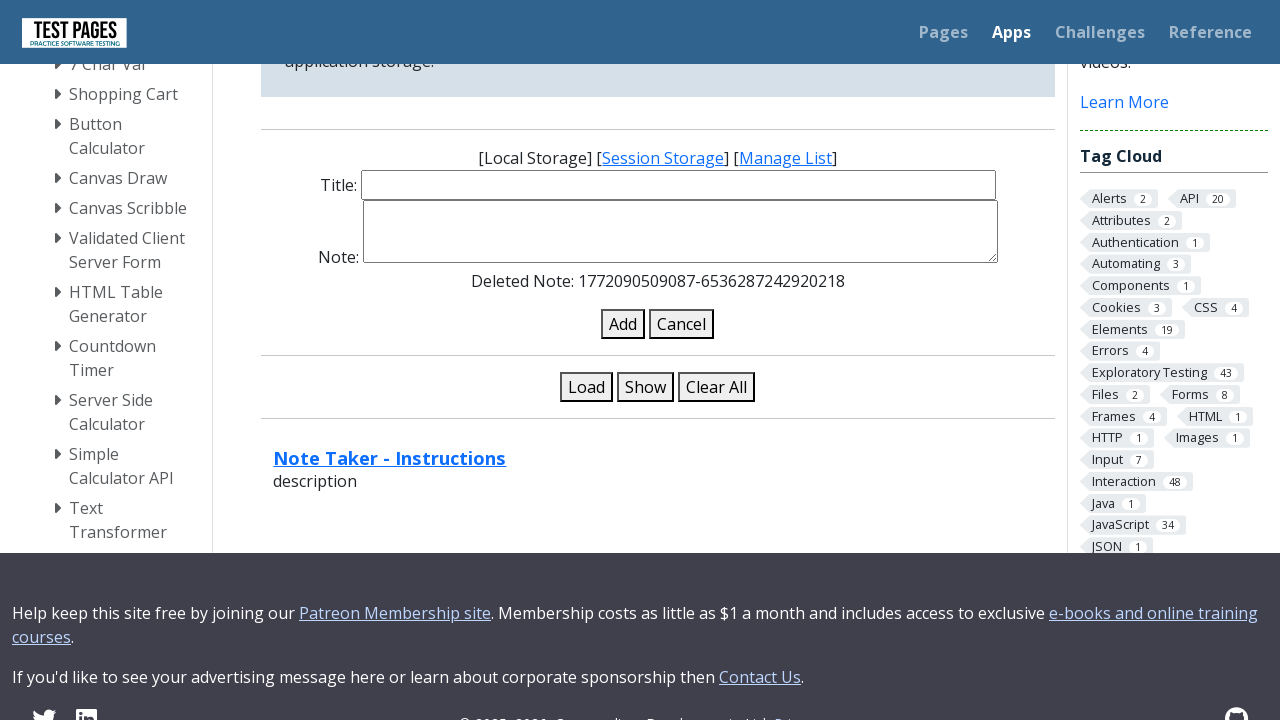

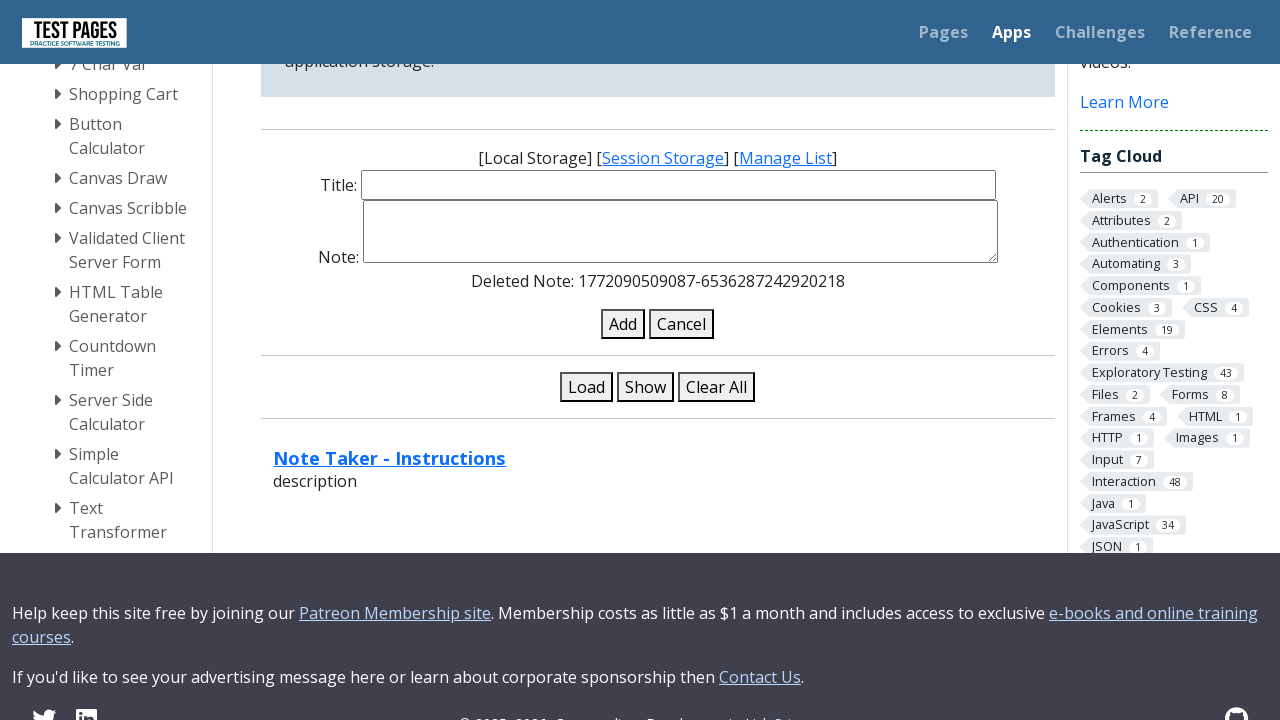